Navigates to Anime News Network and clicks on filter options for Anime, Manga, and News topics

Starting URL: https://www.animenewsnetwork.com/

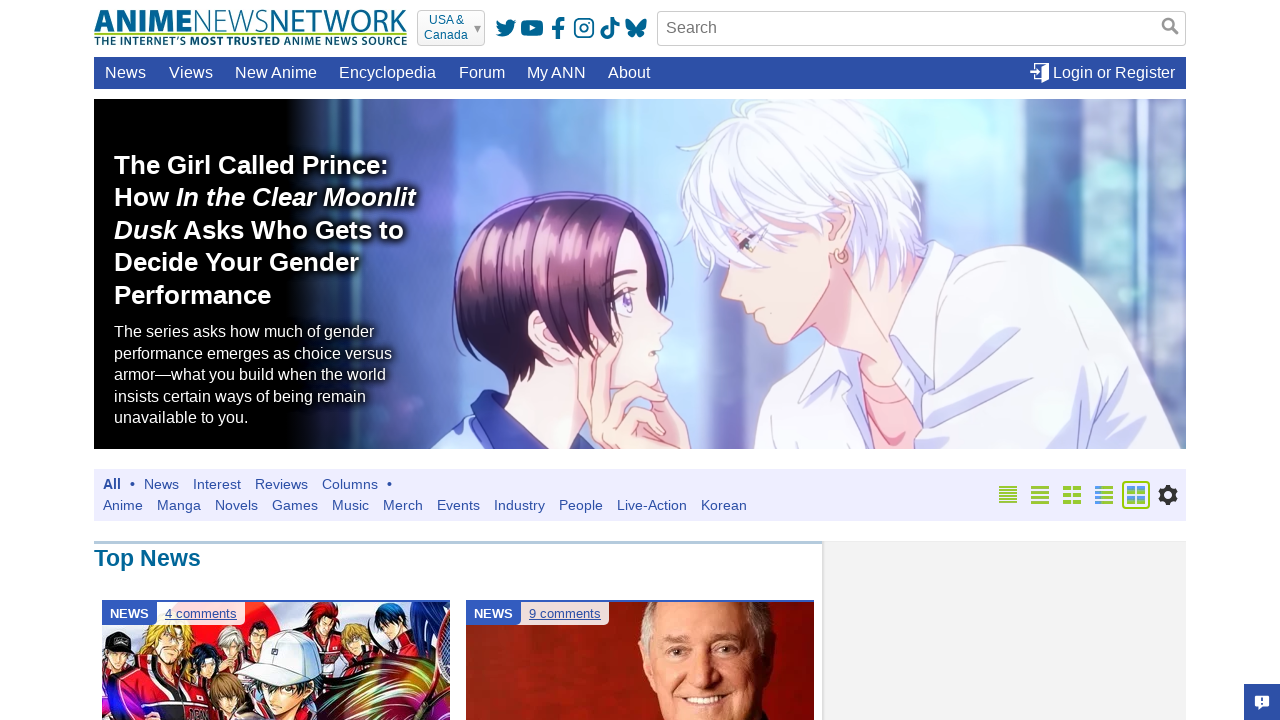

Waited for Anime filter option to load on Anime News Network
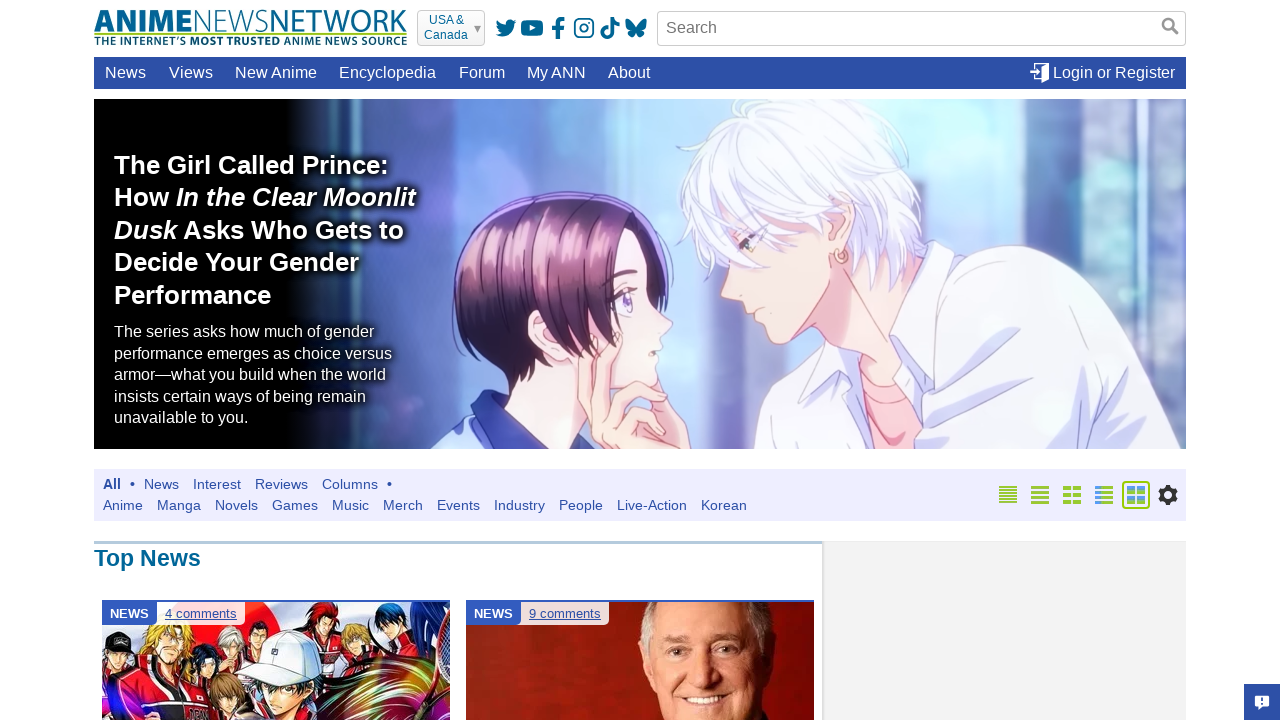

Clicked on Anime topic filter at (123, 506) on xpath=//span[text()='Anime']
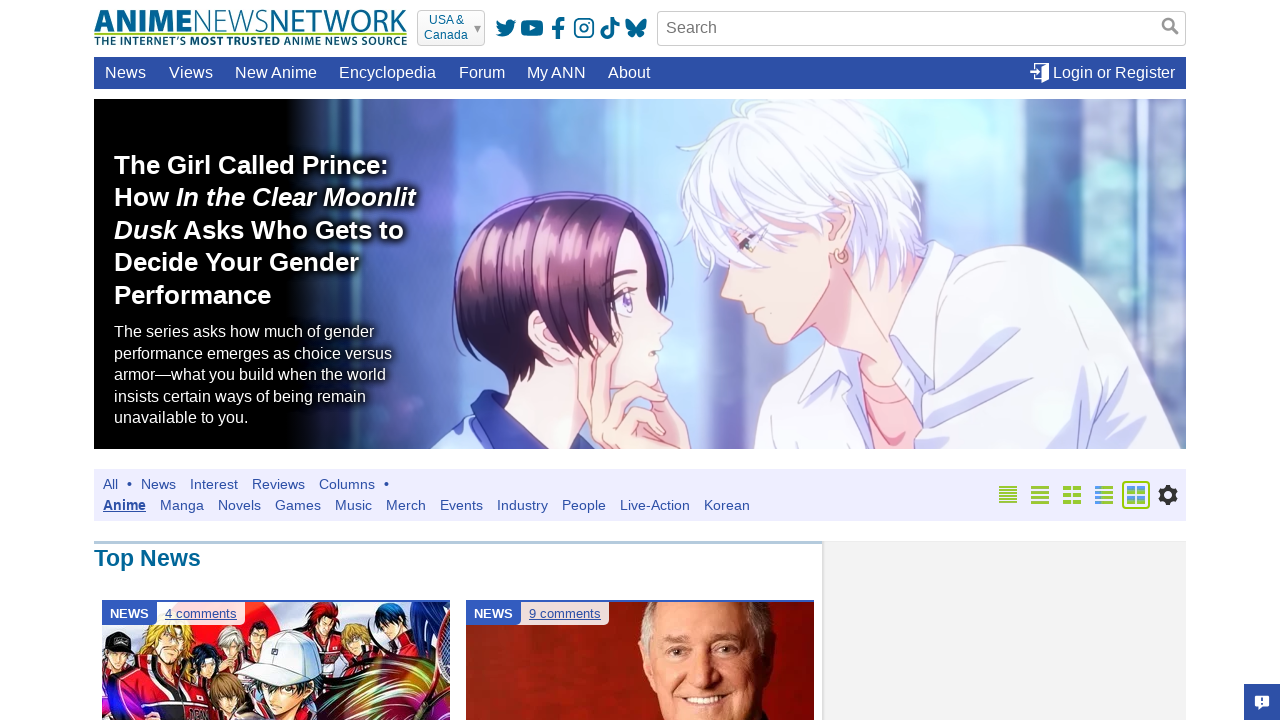

Clicked on Manga topic filter at (182, 506) on xpath=//span[text()='Manga']
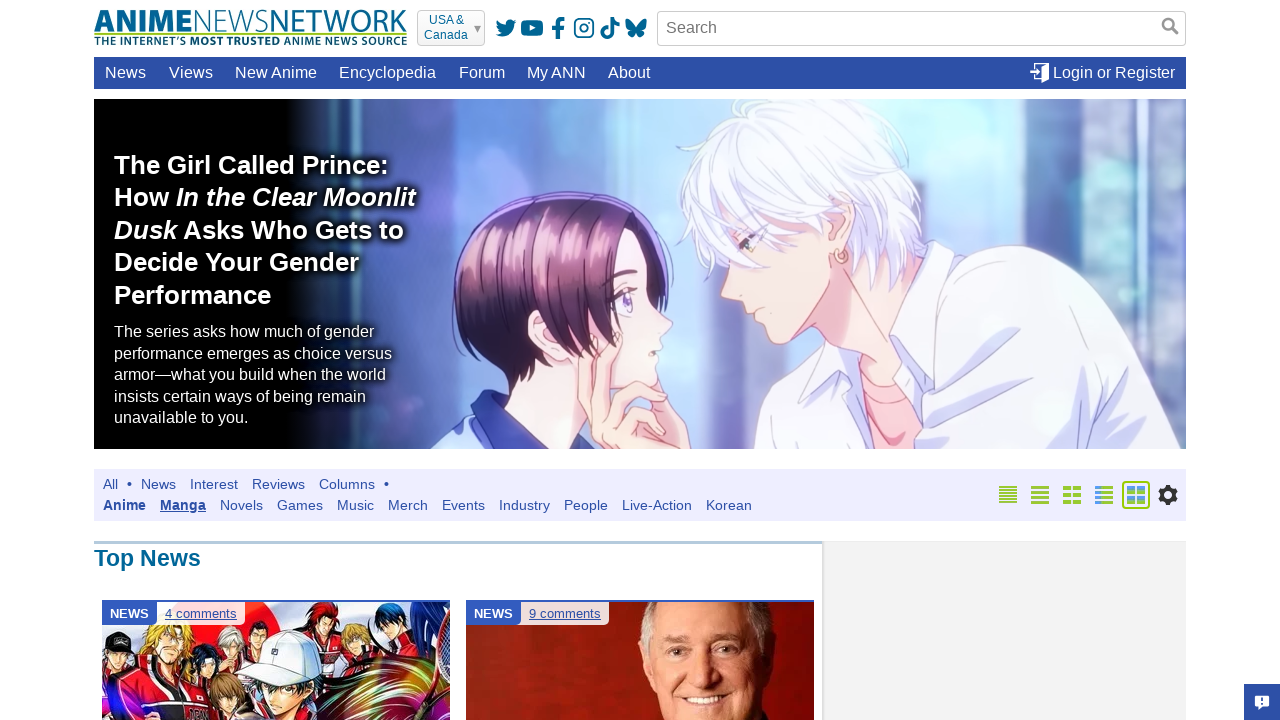

Clicked on News topic filter at (158, 484) on xpath=//span/span[text()='News']
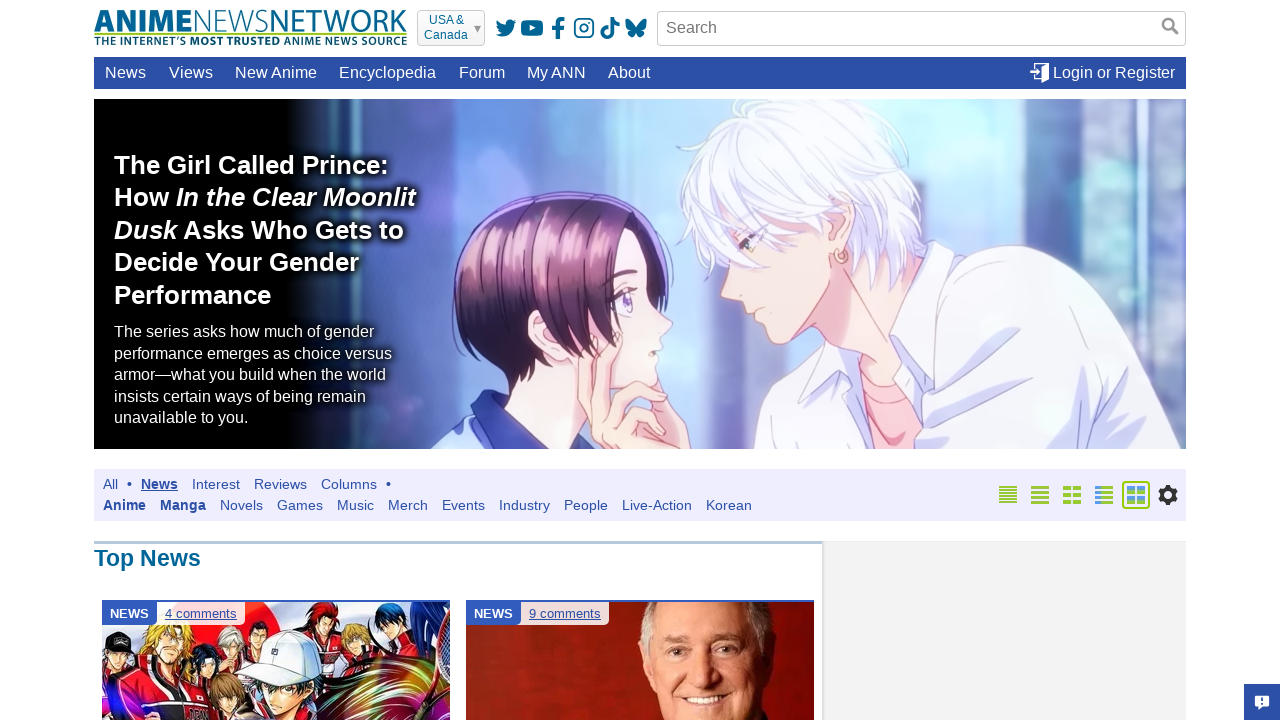

News feed updated with filtered content
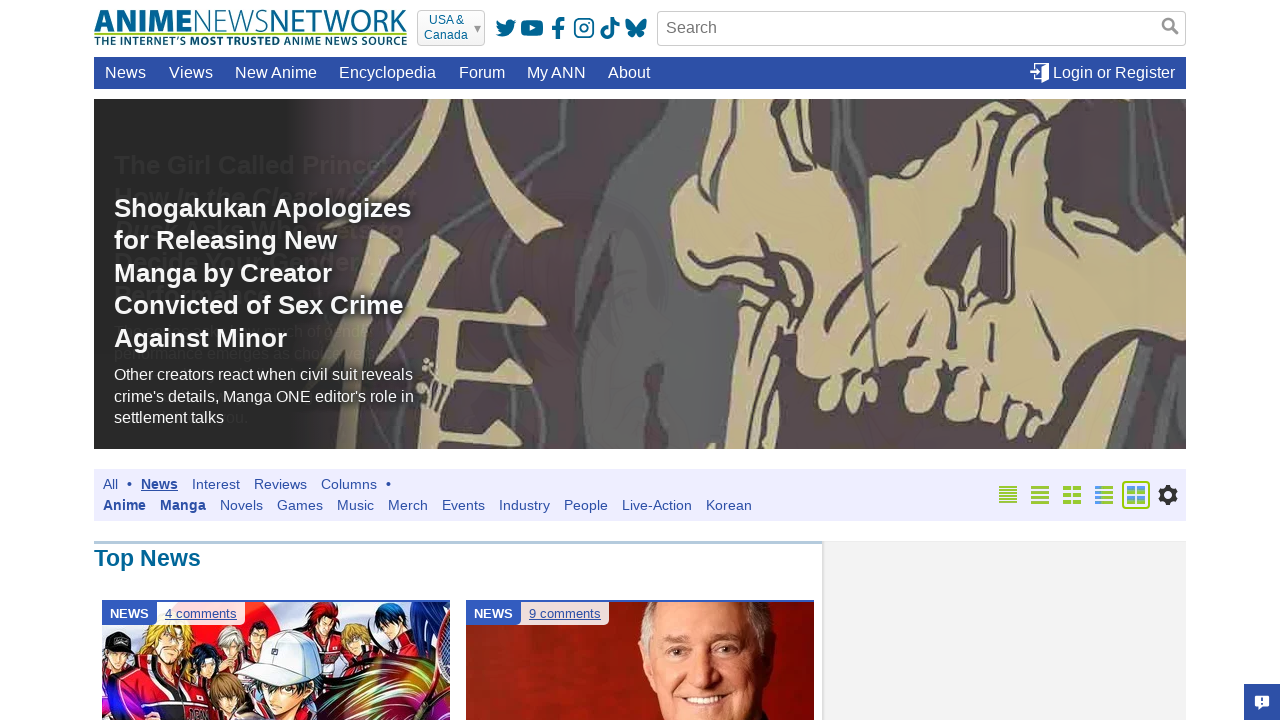

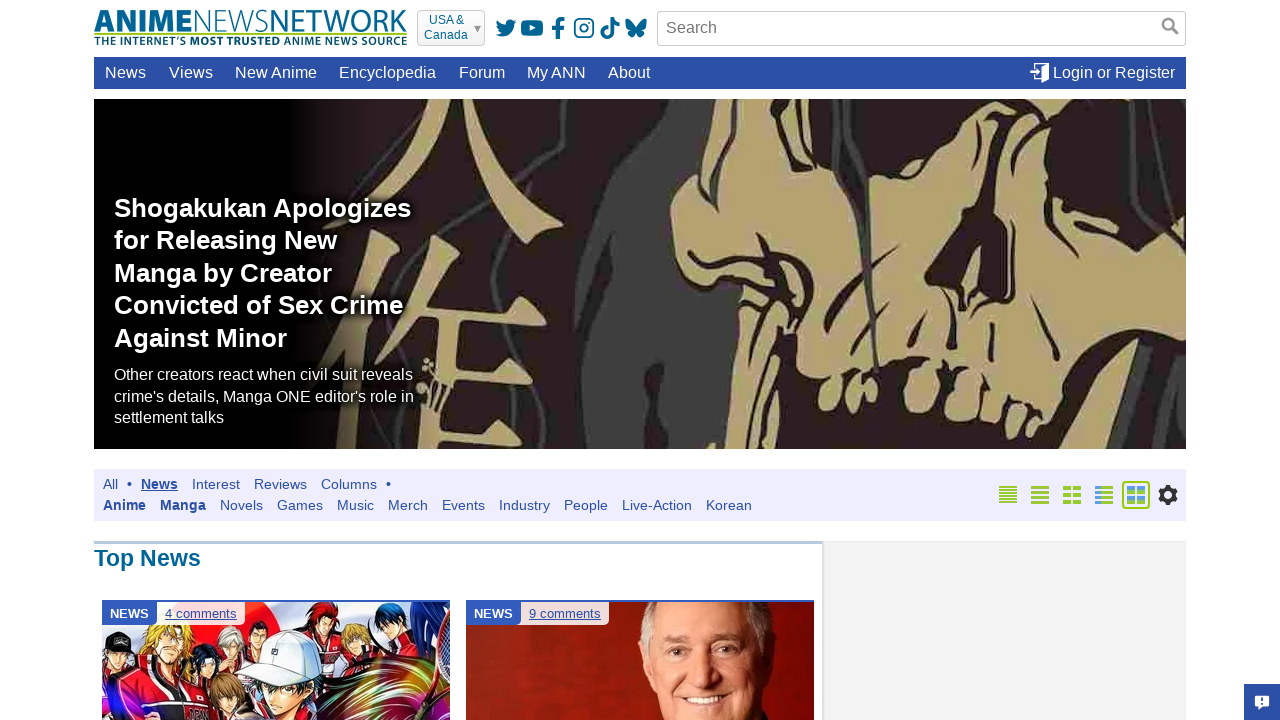